Tests interaction with a shadow DOM element by locating and filling an input field within the shadow root

Starting URL: https://books-pwakit.appspot.com/

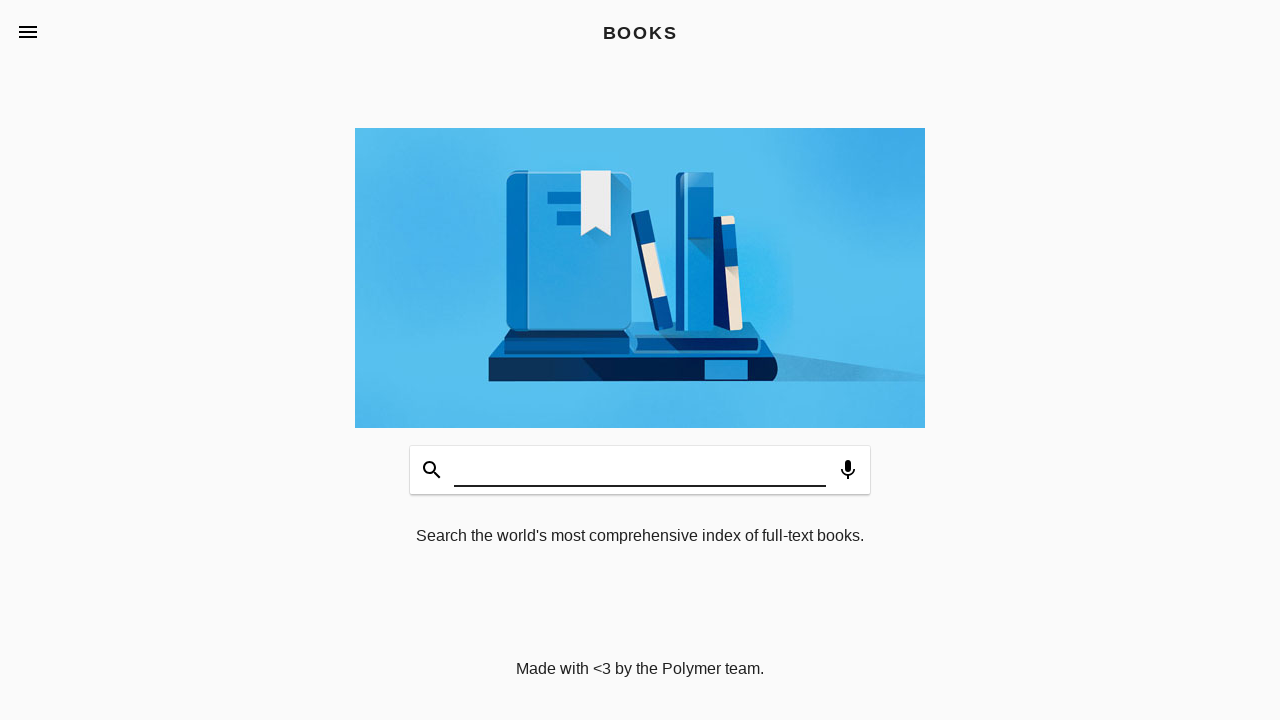

Shadow host element 'book-app' with apptitle 'BOOKS' is now available
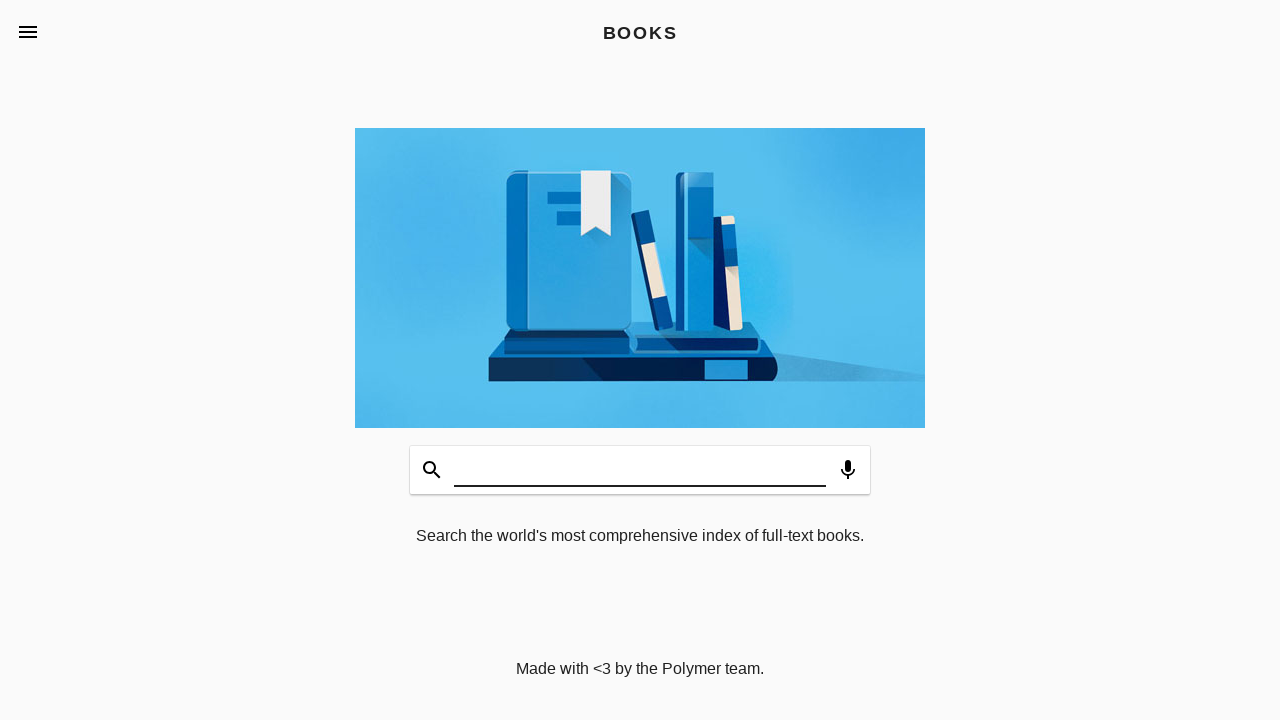

Filled shadow DOM input field with 'welcome' on book-app[apptitle='BOOKS'] >> #input
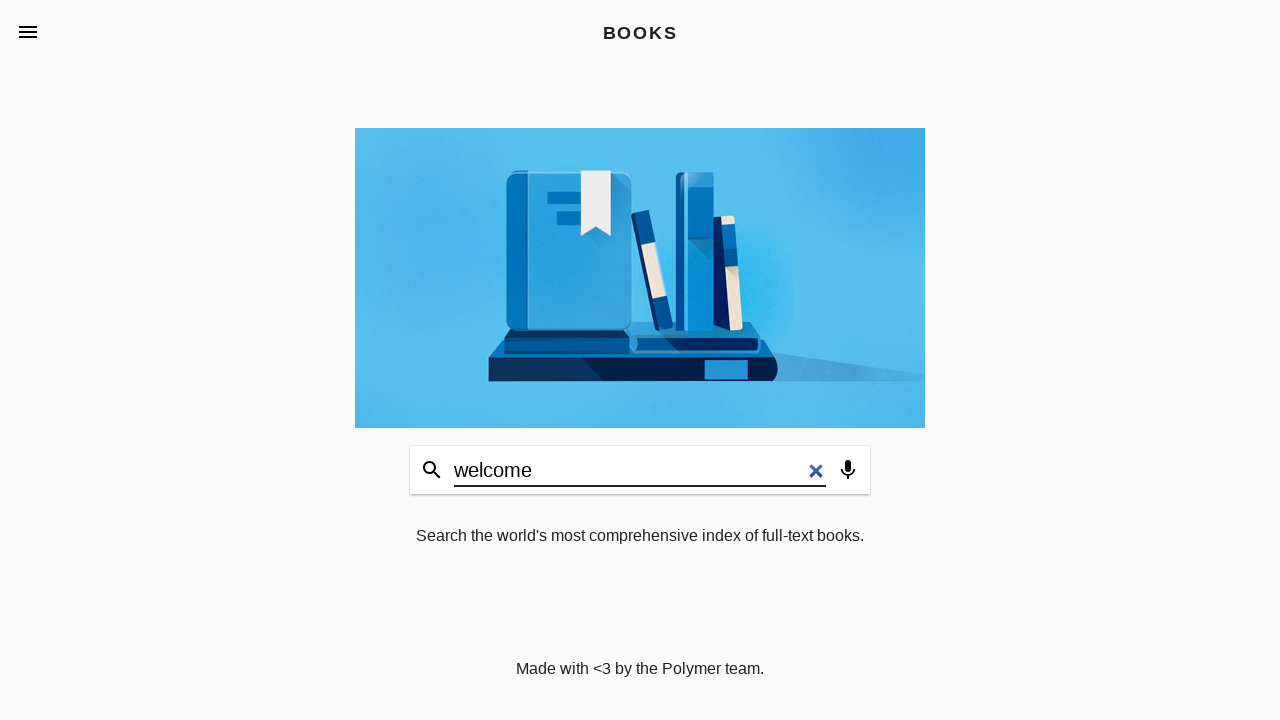

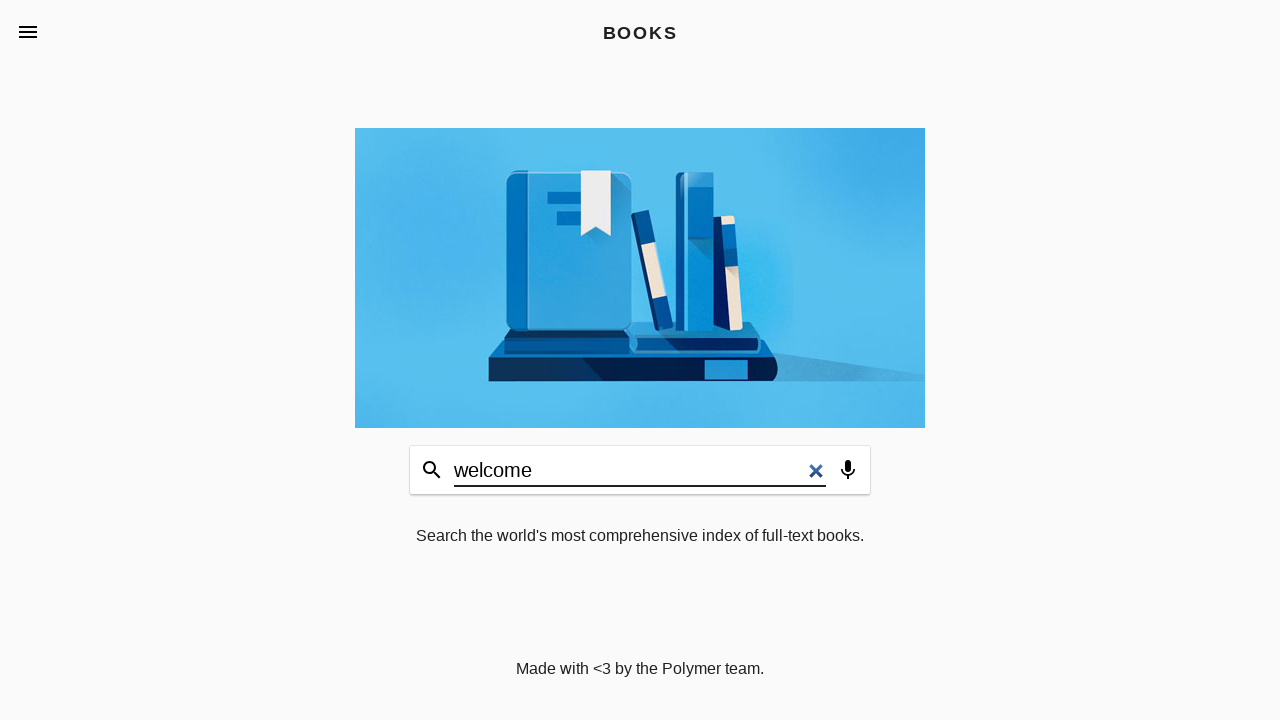